Tests drag and drop functionality within an iframe by dragging an element from source to destination on the jQuery UI droppable demo page

Starting URL: https://jqueryui.com/droppable/

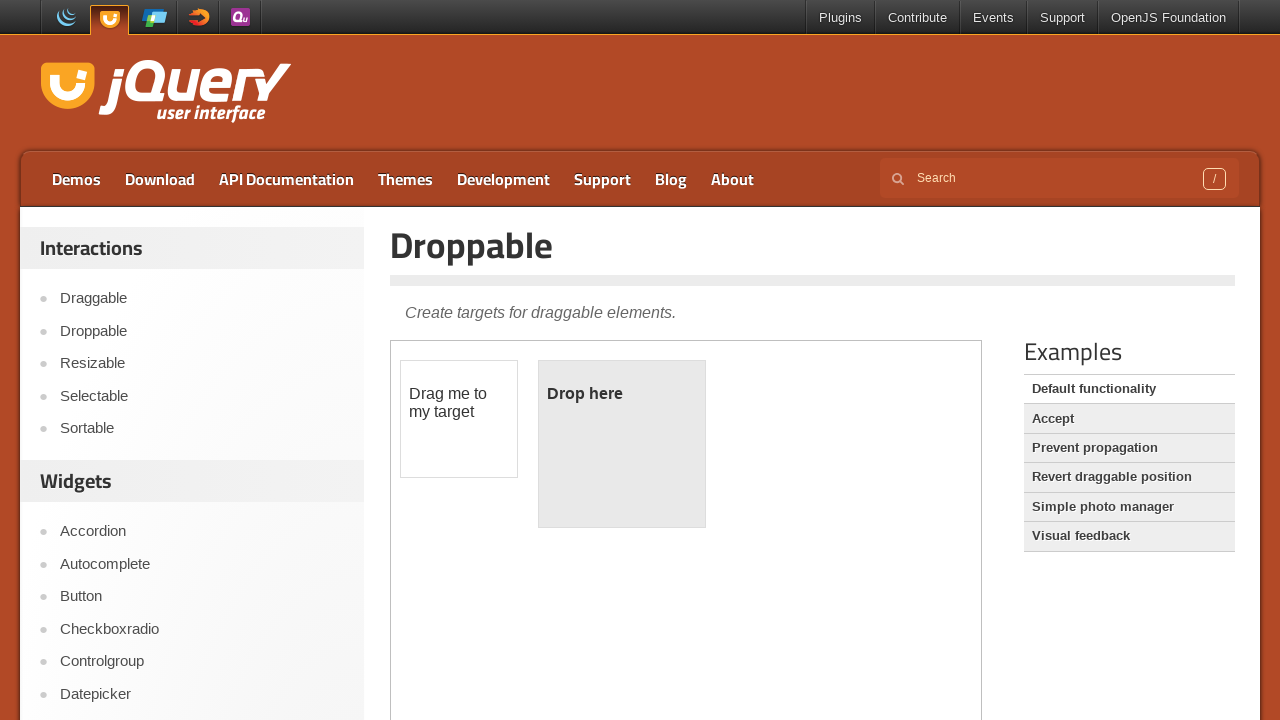

Navigated to jQuery UI droppable demo page
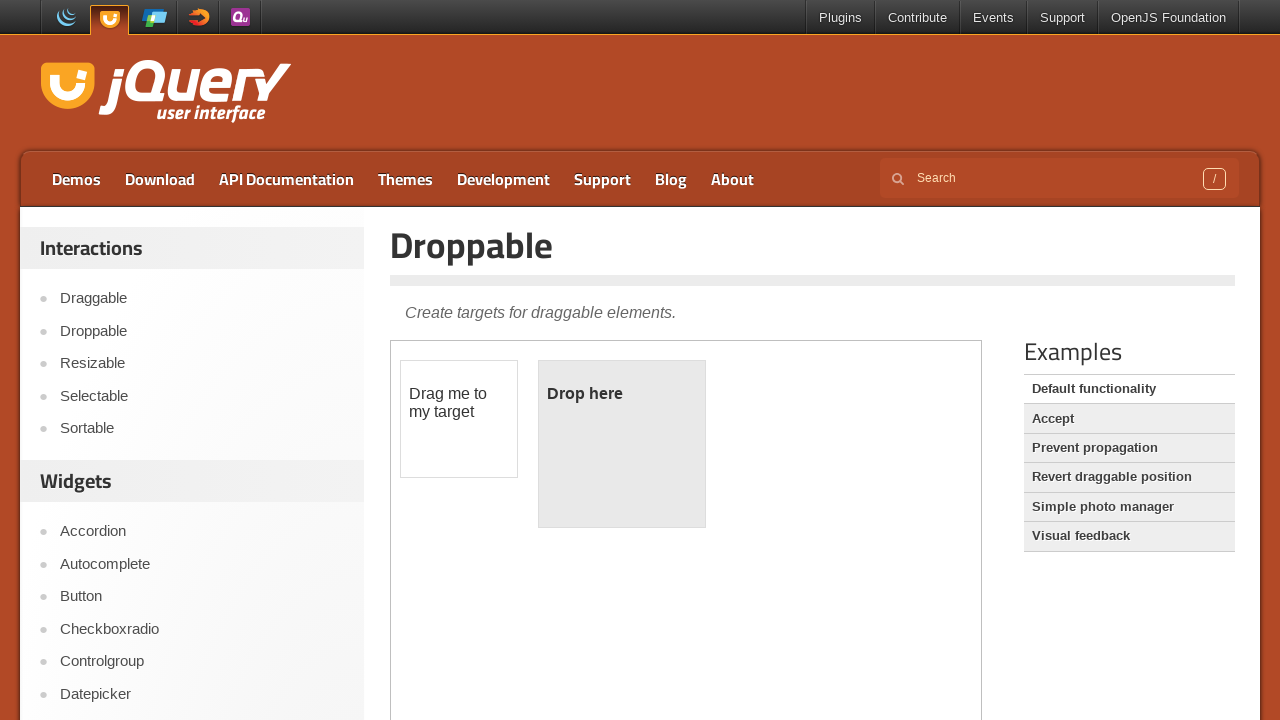

Located demo iframe
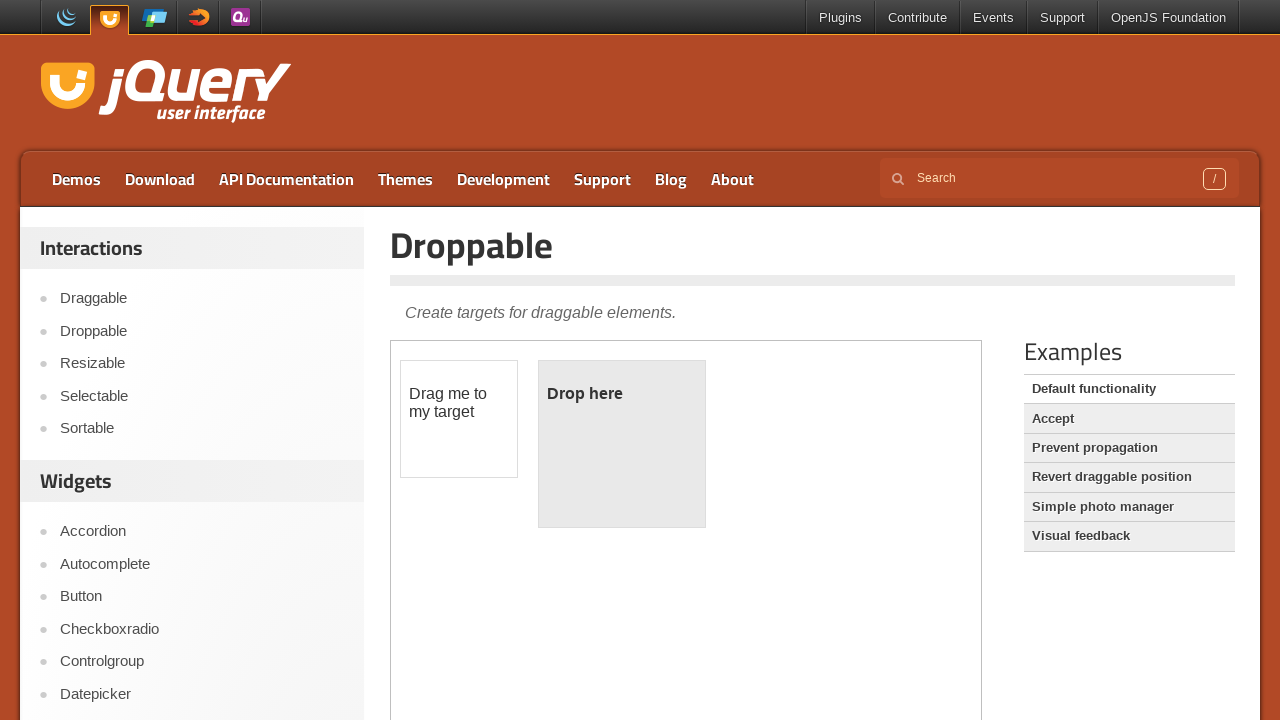

Located draggable element within iframe
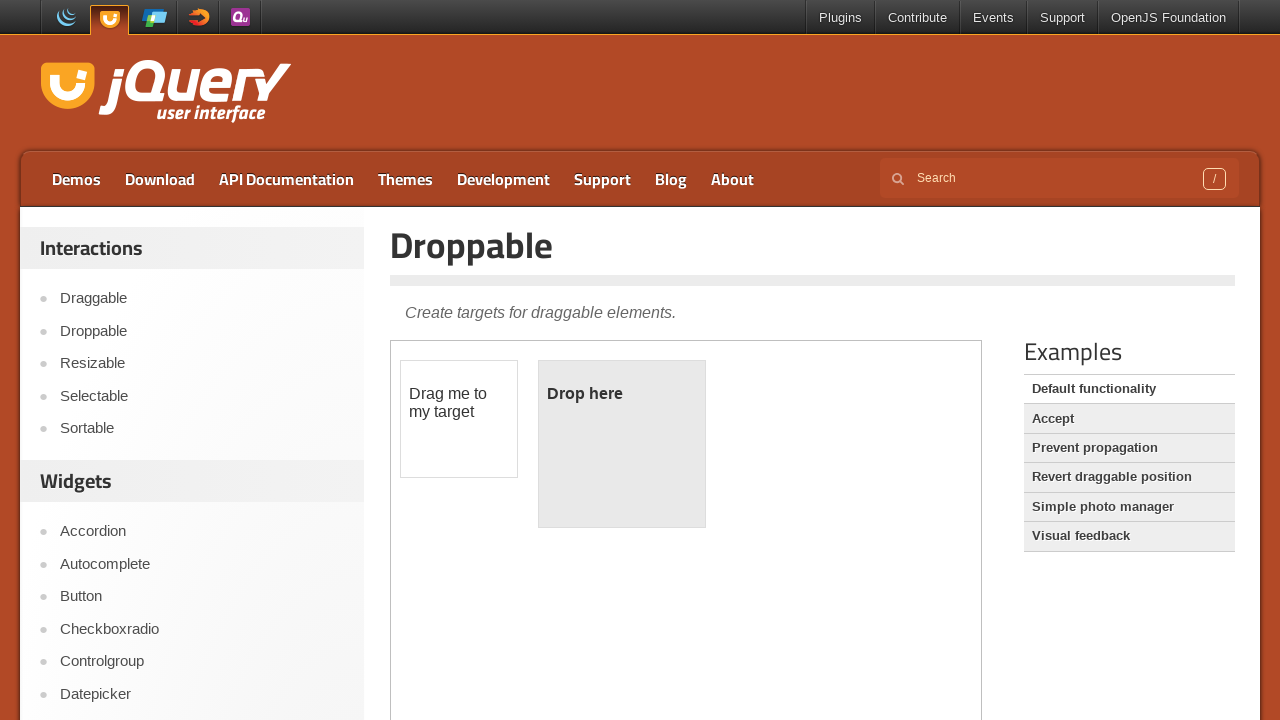

Located droppable element within iframe
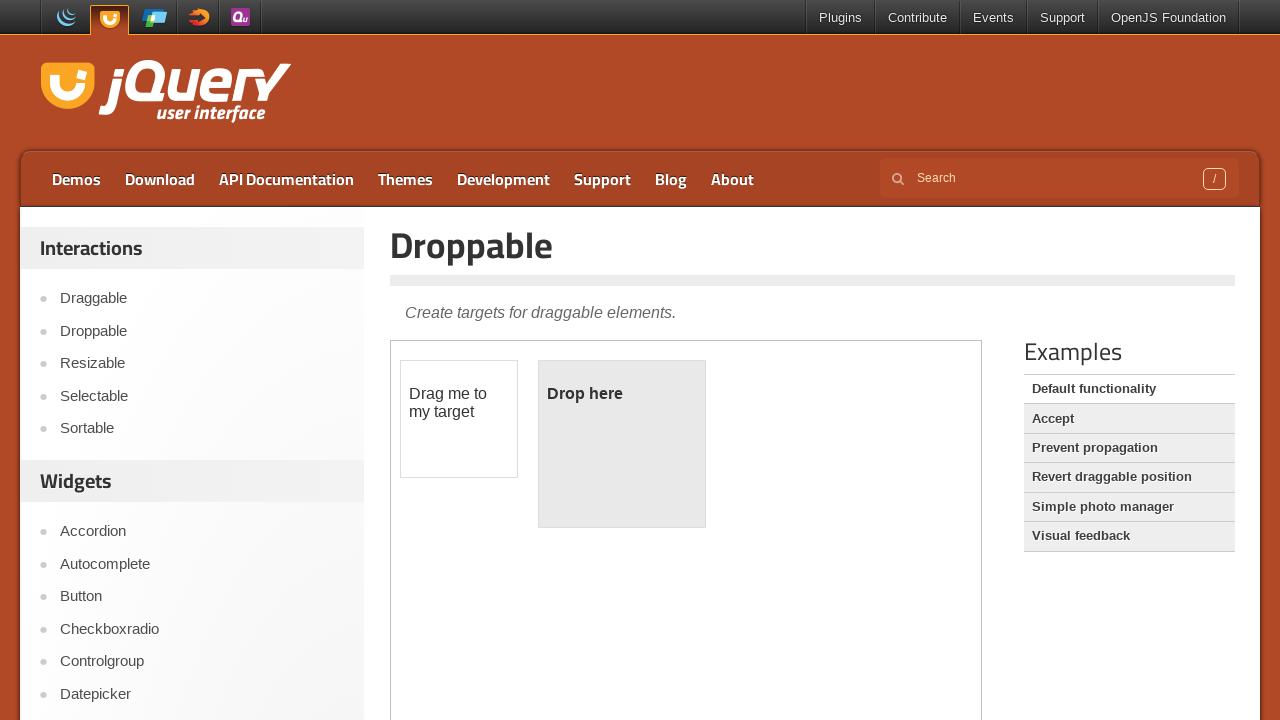

Dragged element from source to destination at (622, 444)
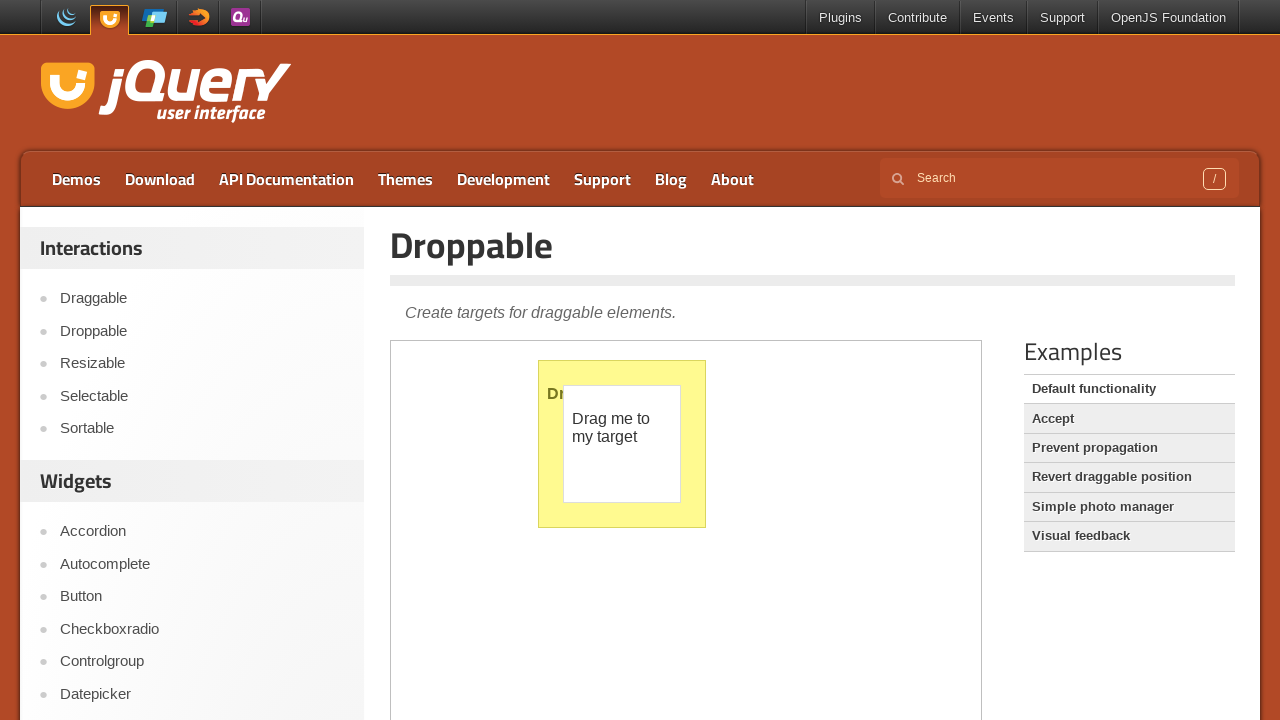

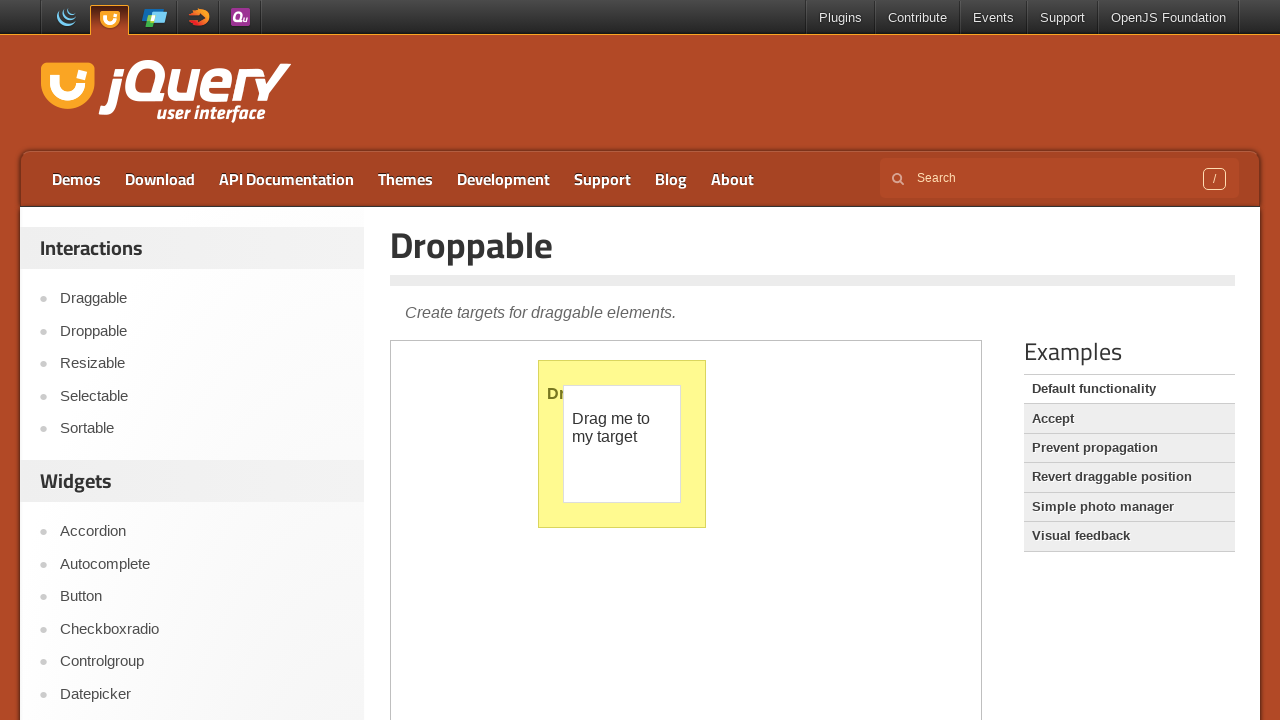